Tests the contact form input box by clicking on the comments field and filling it with text

Starting URL: https://cbarnc.github.io/Group3-repo-projects/

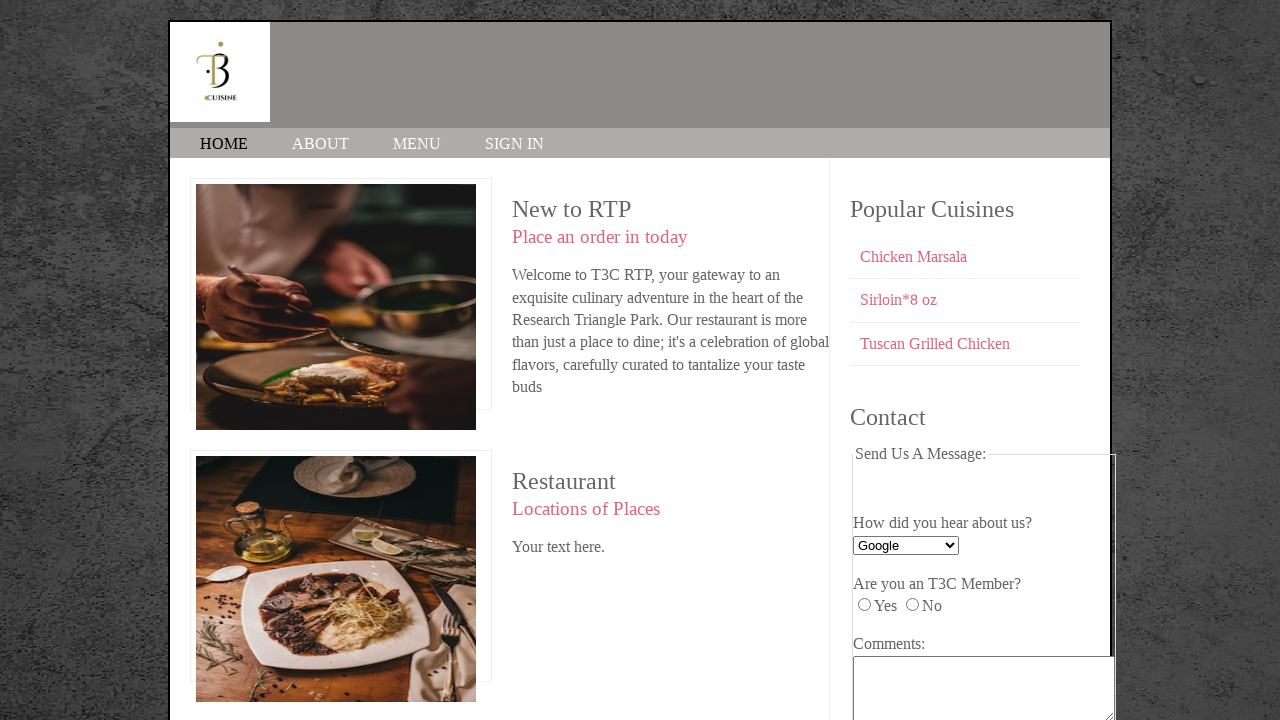

Navigated to contact form page
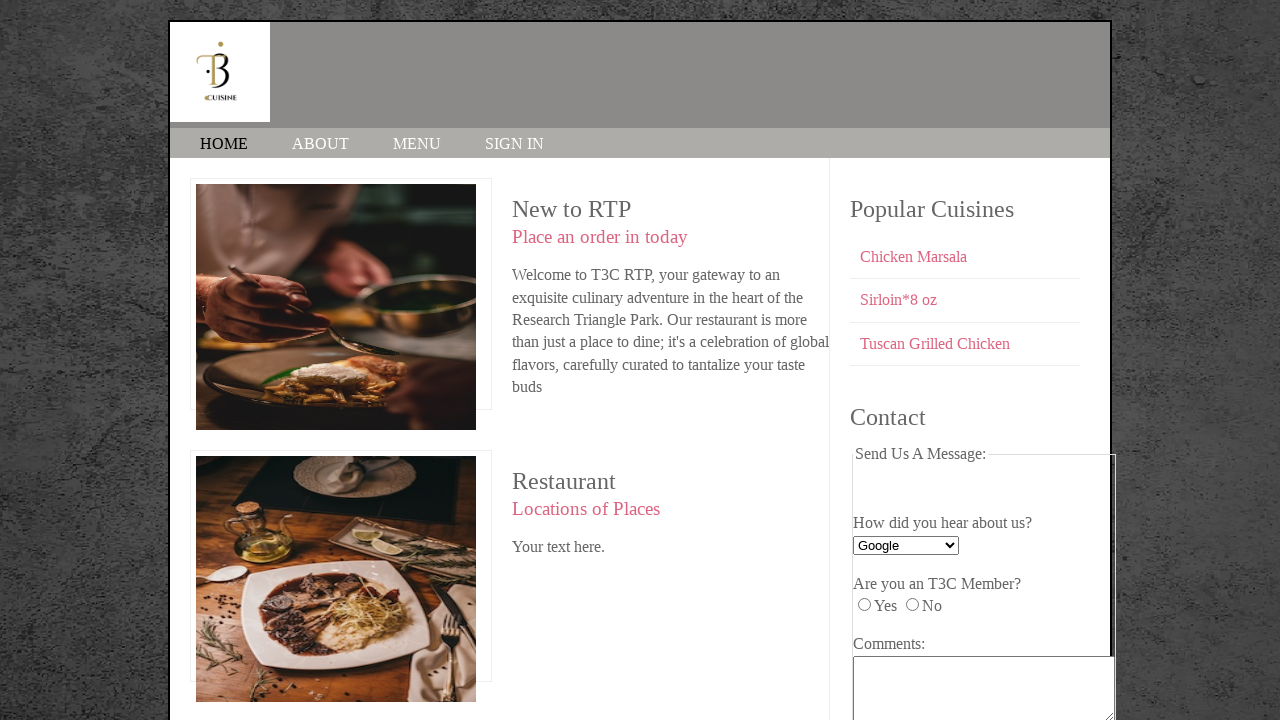

Clicked on the comments field at (984, 688) on #comments
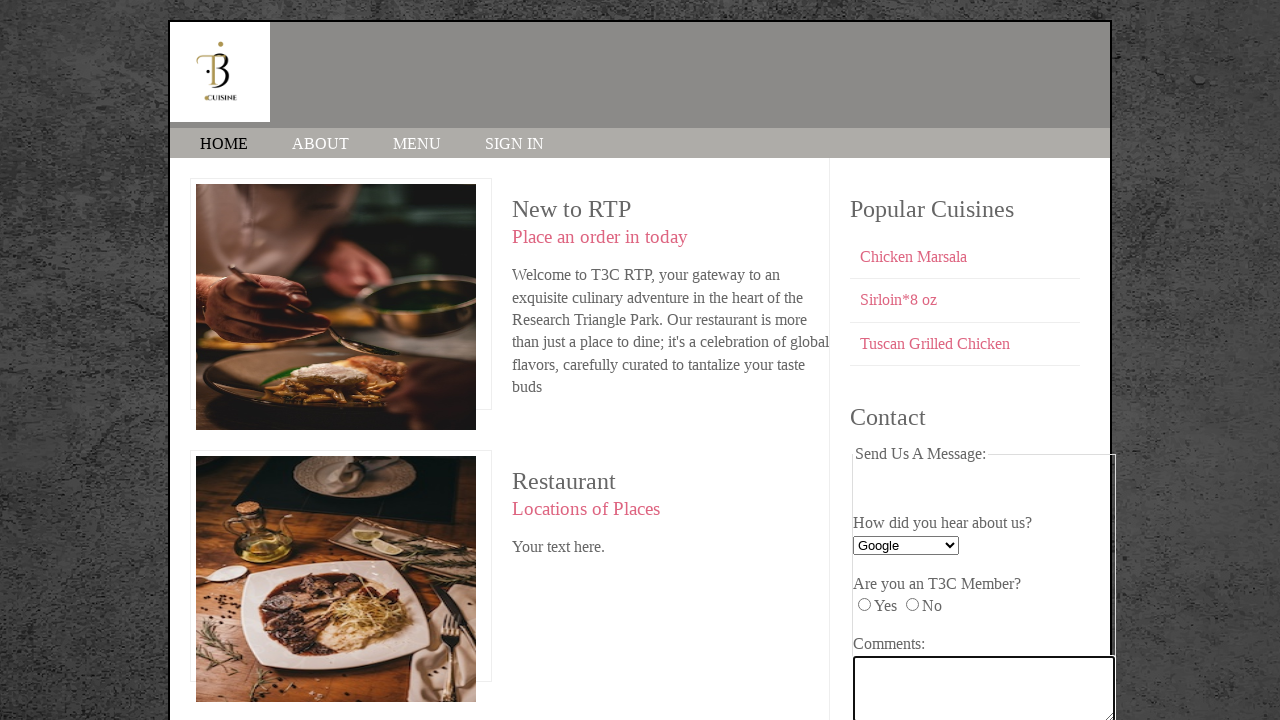

Filled comments field with 'I love this restaurant' on #comments
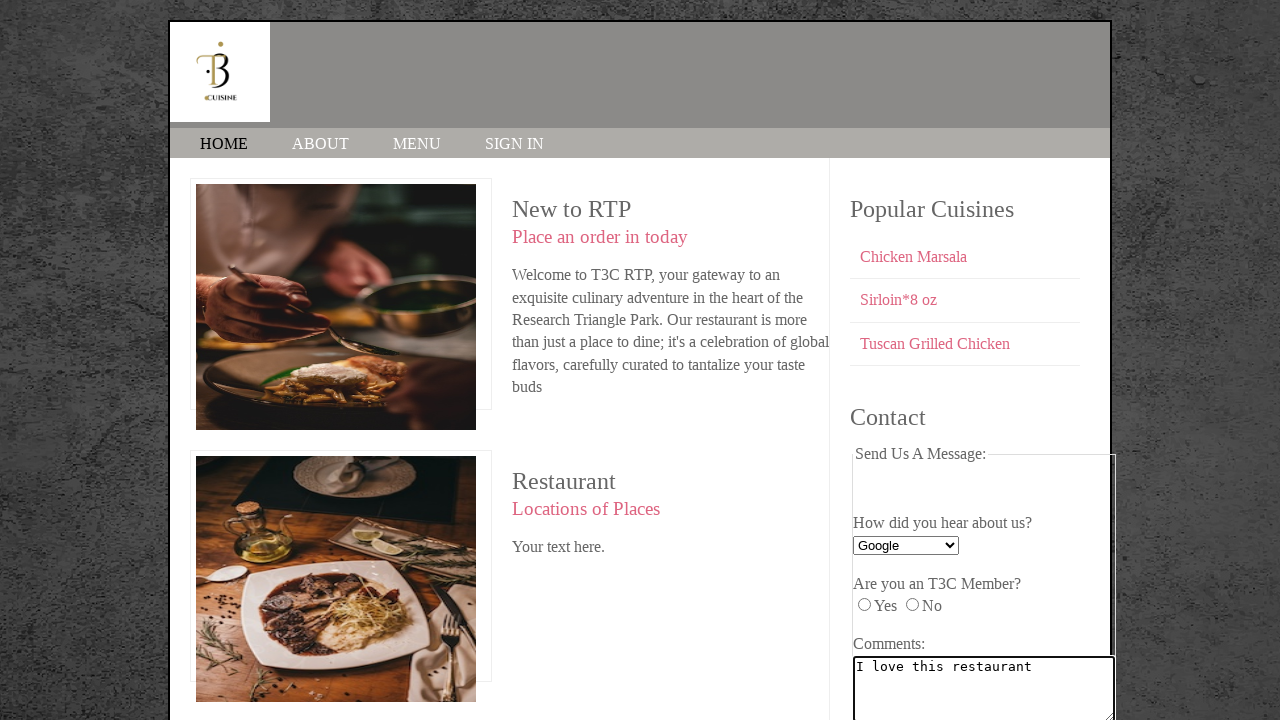

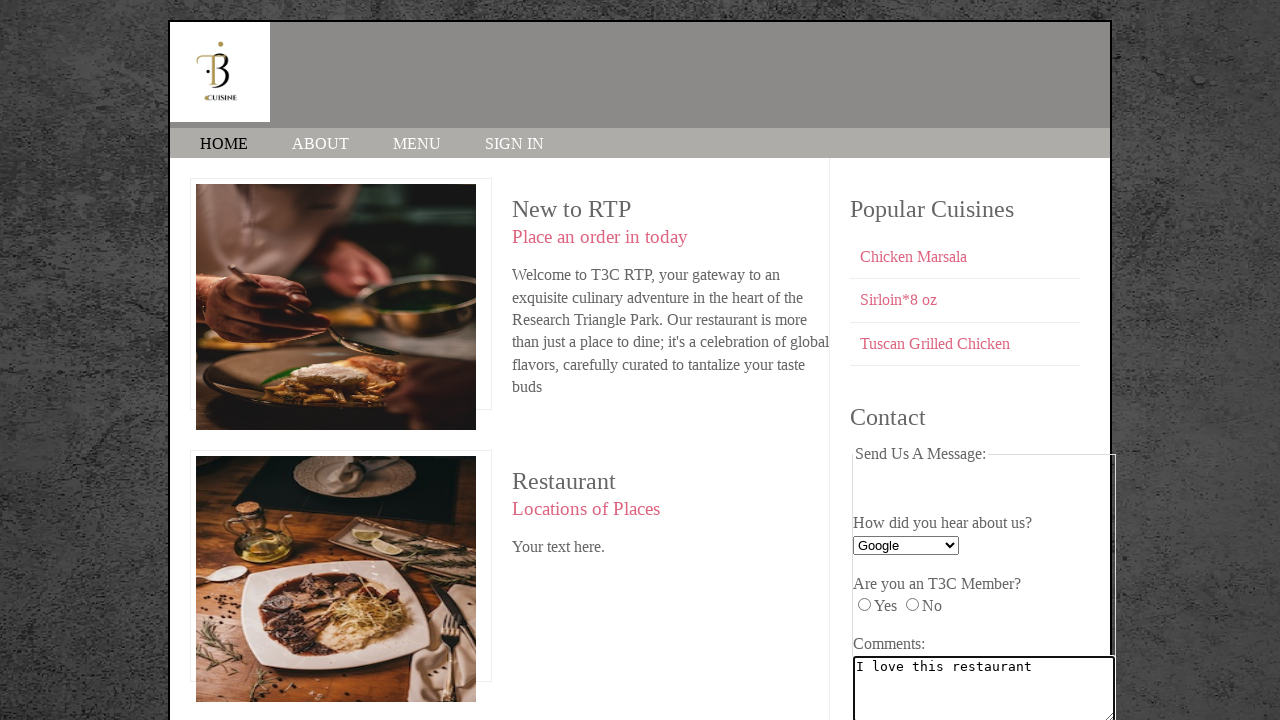